Fills out a simple form with personal information (first name, last name, city, country) and submits it

Starting URL: http://suninjuly.github.io/simple_form_find_task.html

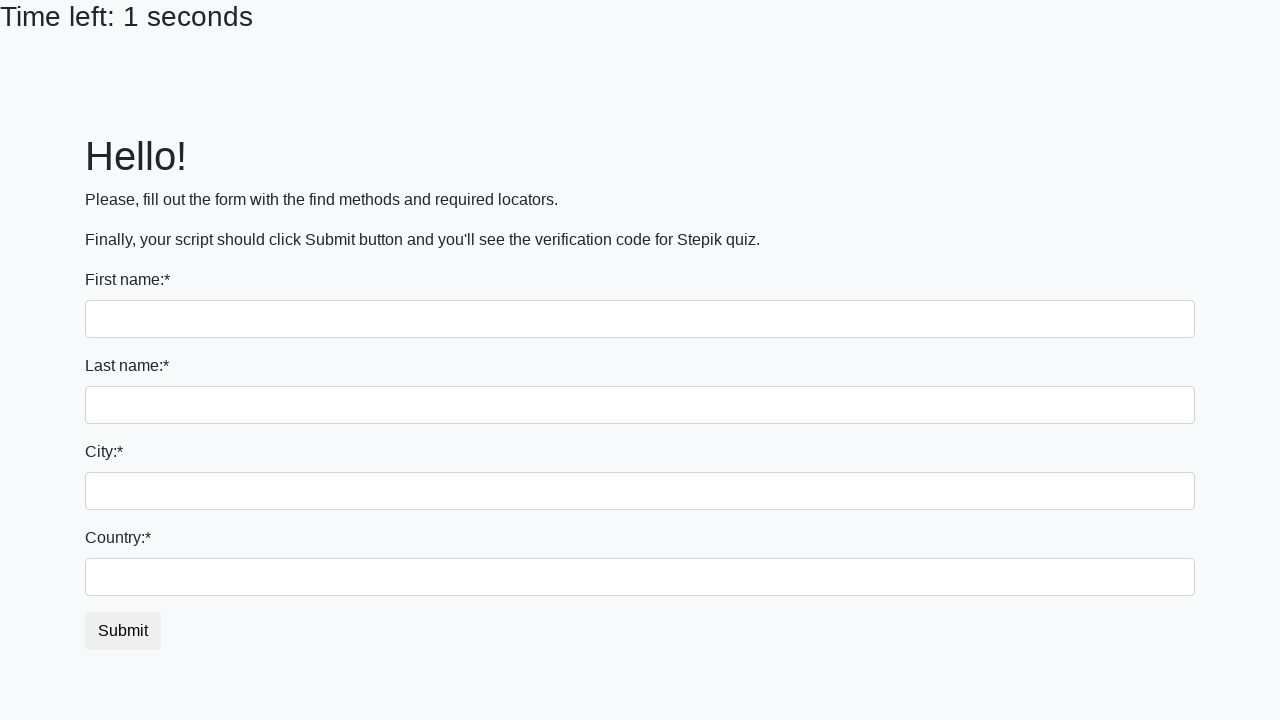

Filled first name field with 'Ivan' on input
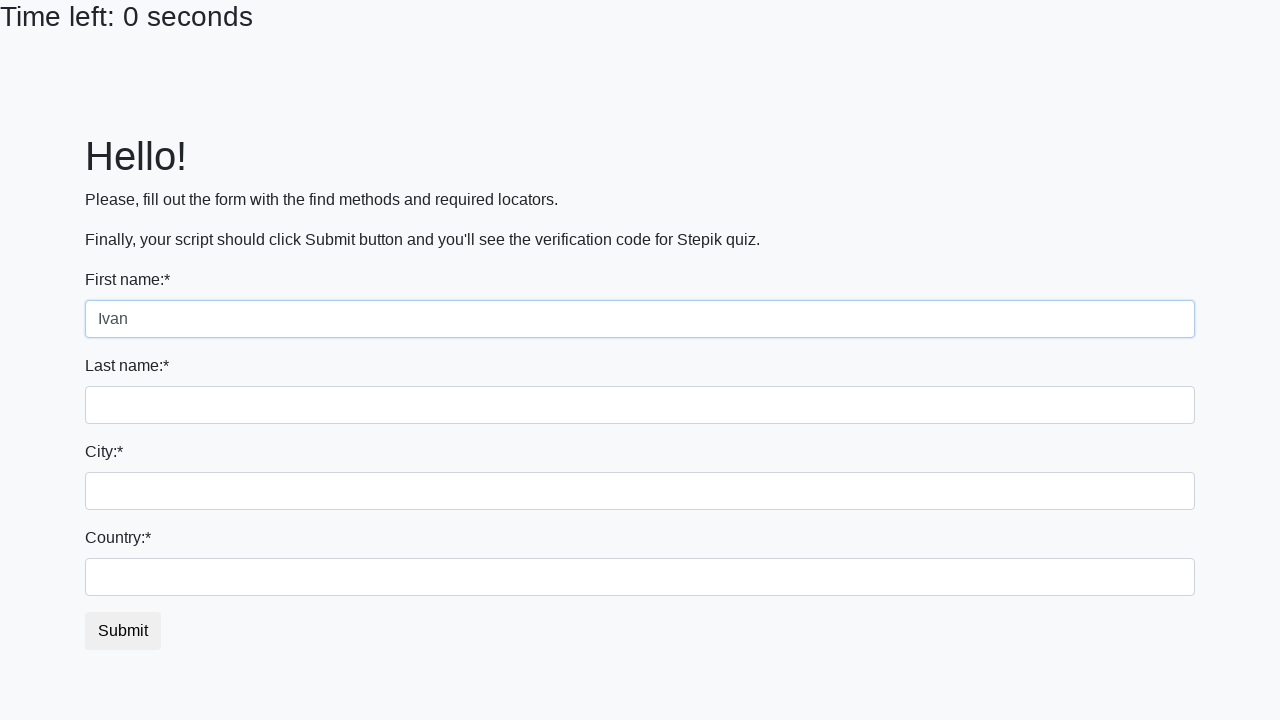

Filled last name field with 'Petrov' on input[name='last_name']
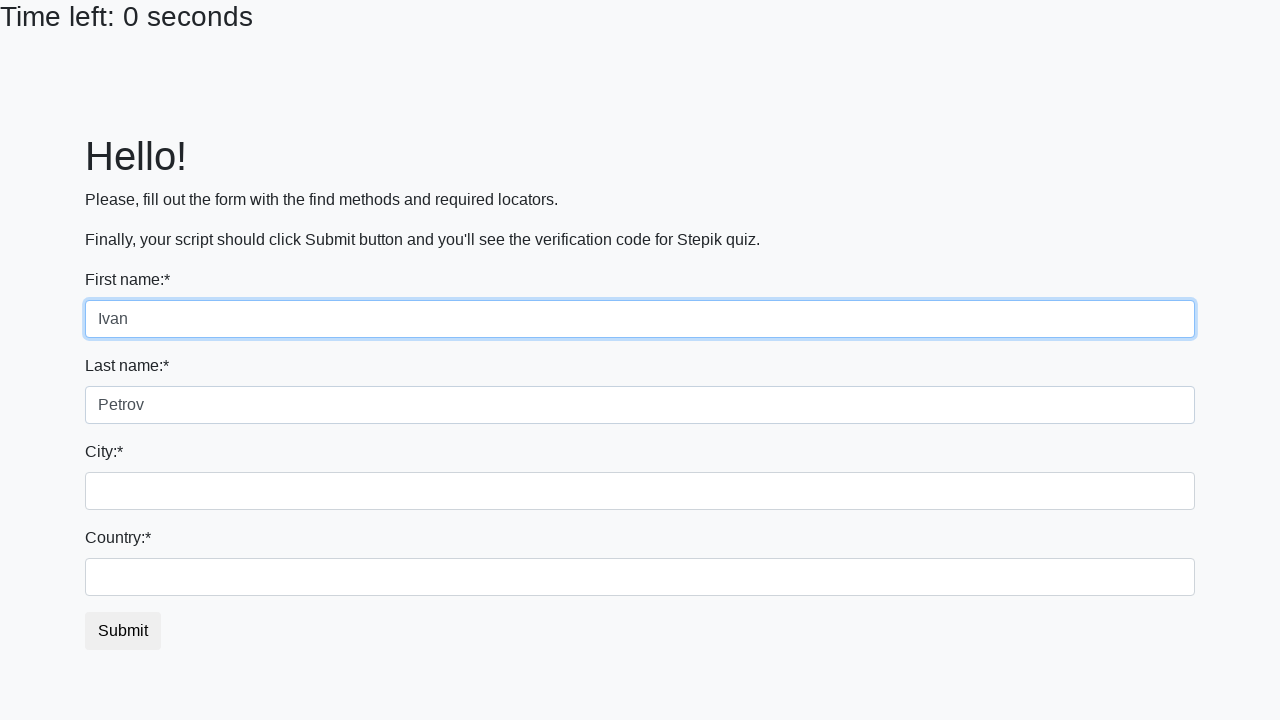

Filled city field with 'Smolensk' on .form-control.city
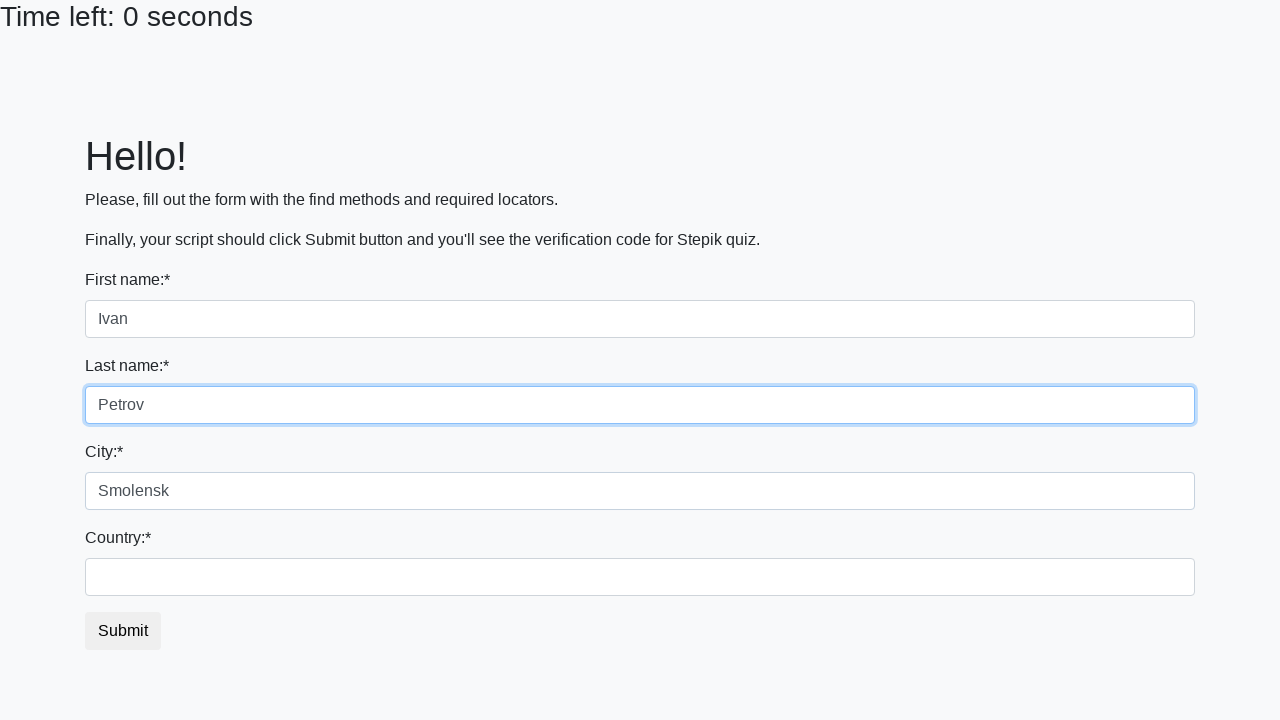

Filled country field with 'Russia' on #country
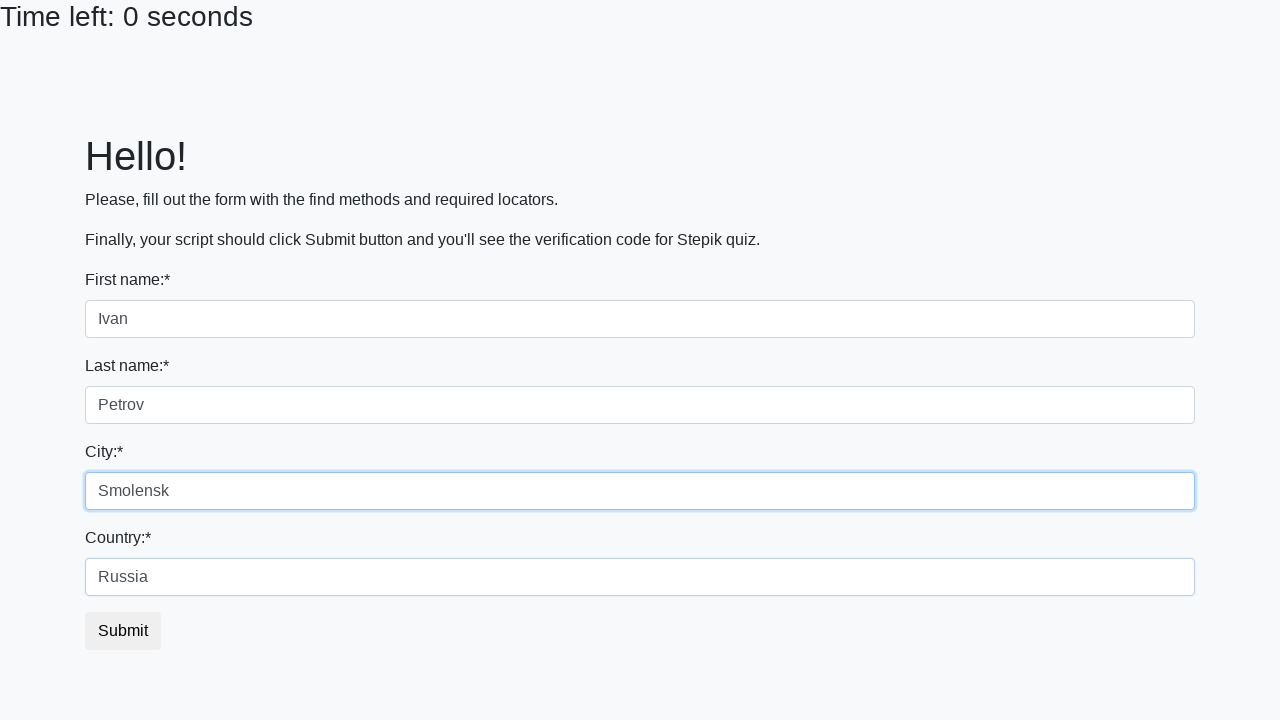

Clicked submit button to submit form at (123, 631) on button.btn
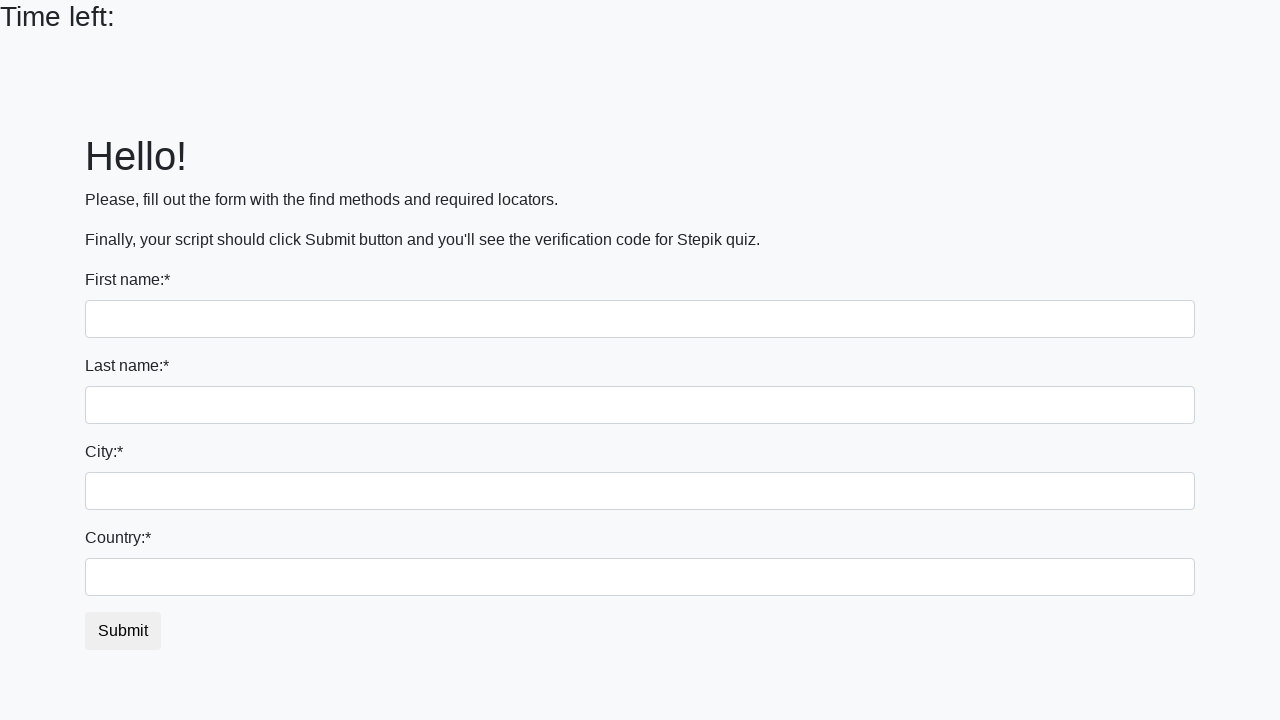

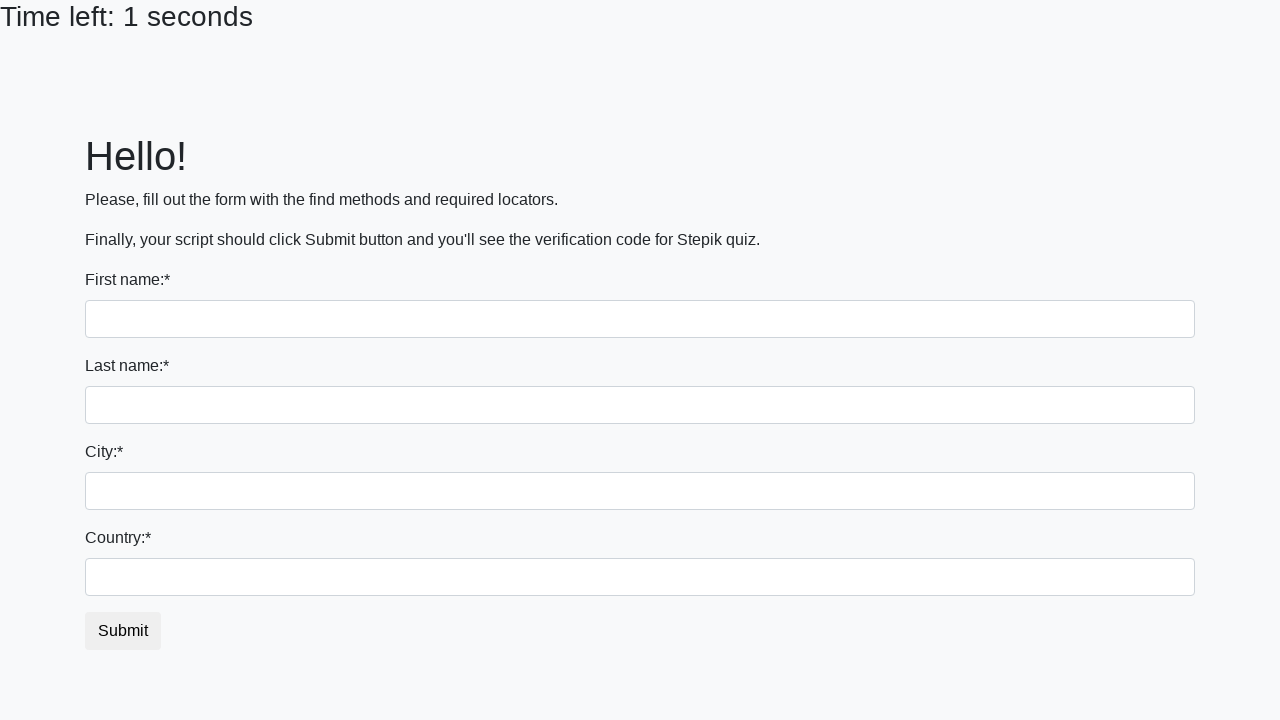